Tests the Disappearing Elements page by refreshing until 5 navigation elements appear, with a maximum of 10 attempts.

Starting URL: https://the-internet.herokuapp.com/

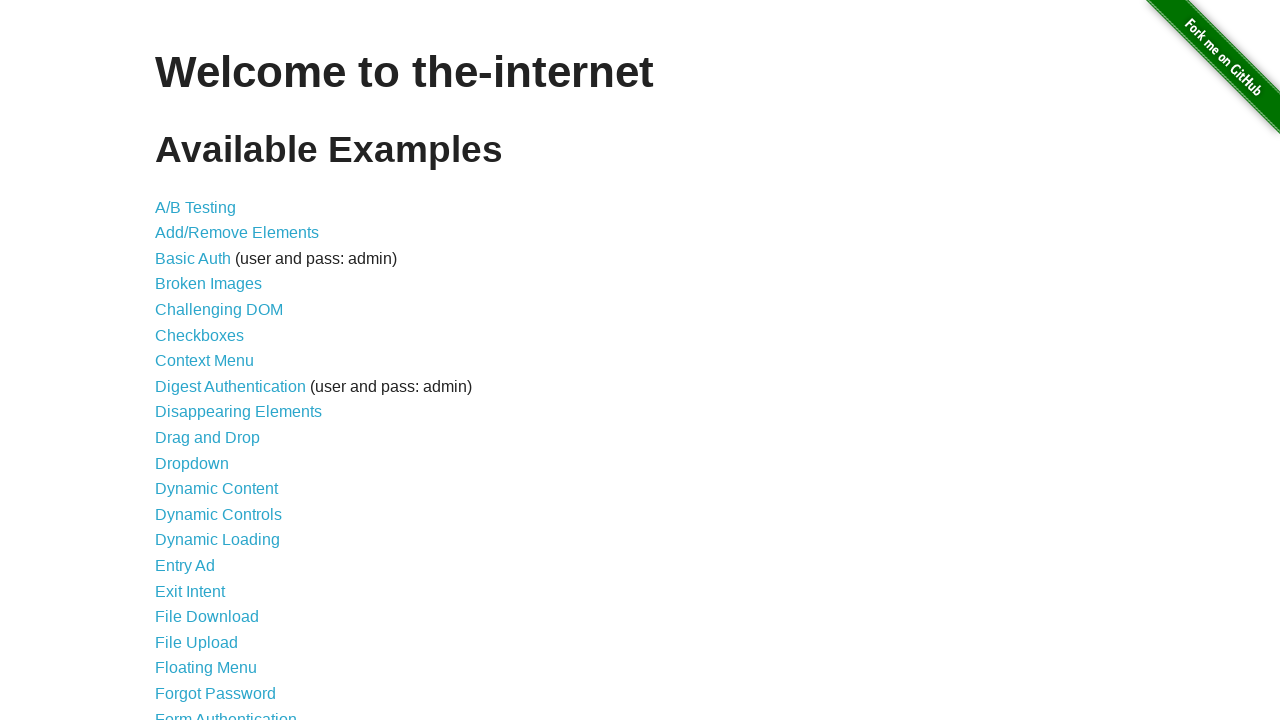

Clicked on Disappearing Elements link at (238, 412) on xpath=//a[@href='/disappearing_elements']
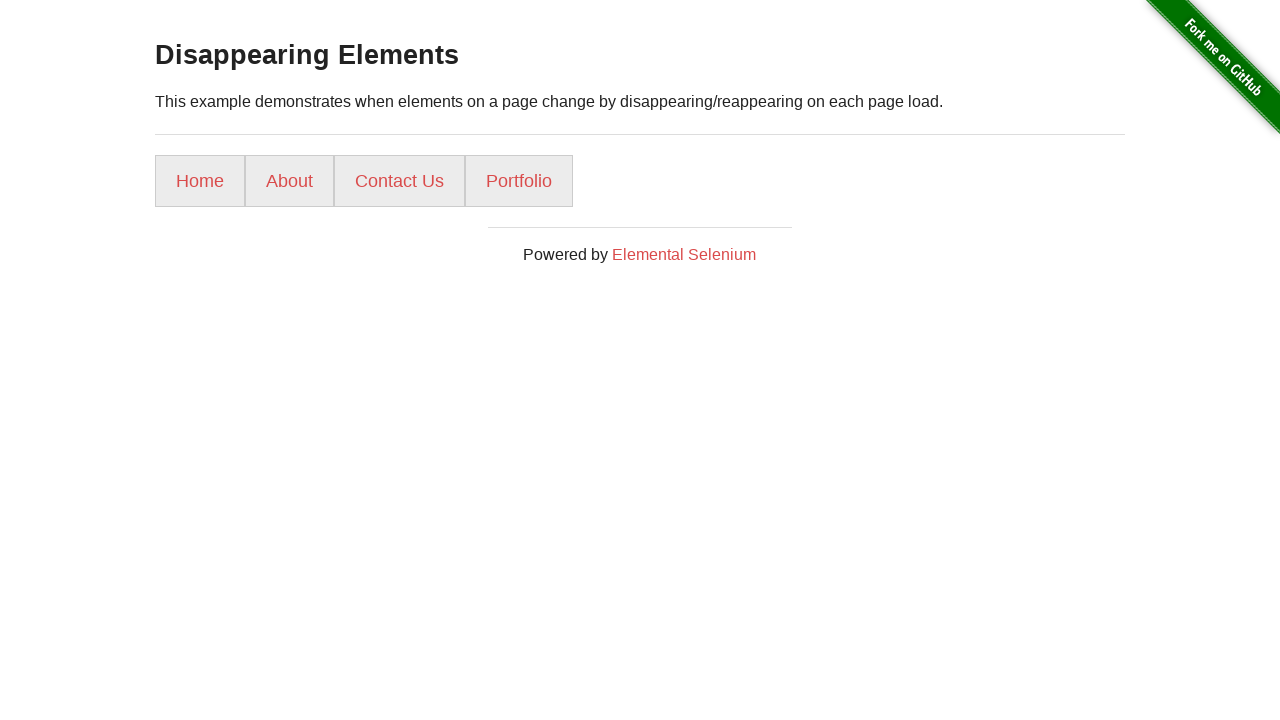

Located all navigation elements (attempt 1)
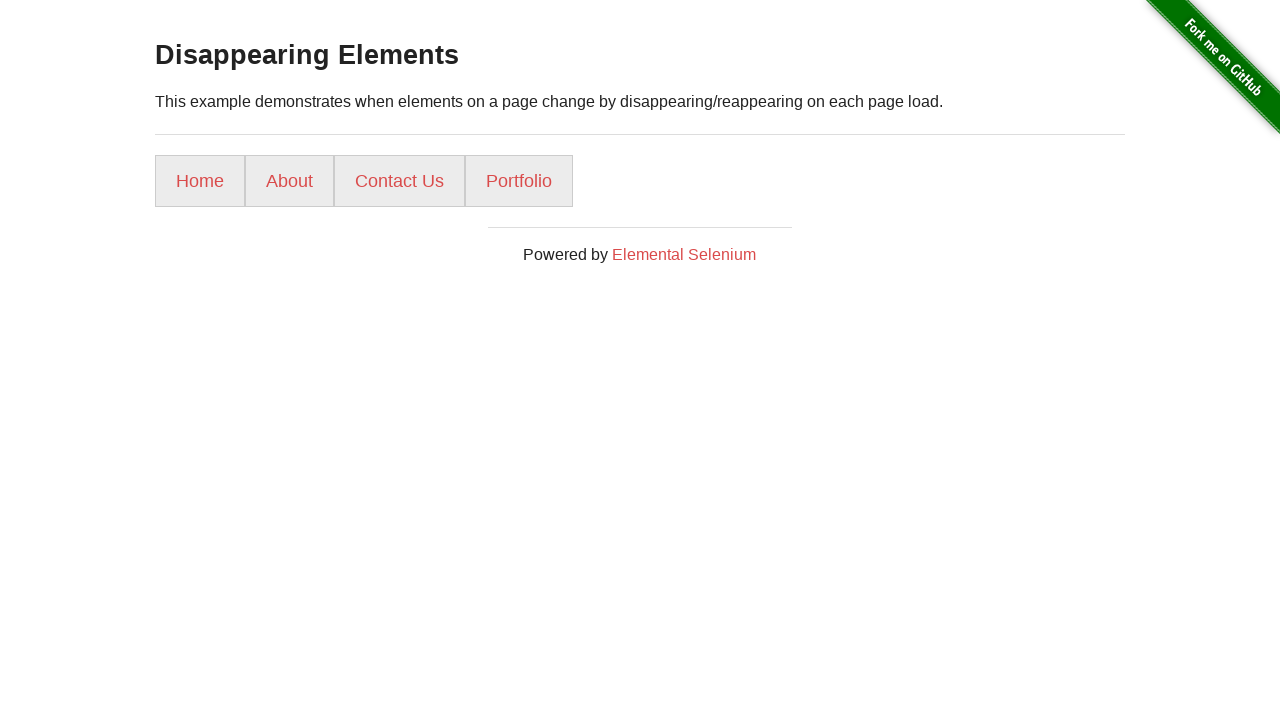

Reloaded page (attempt 1/10)
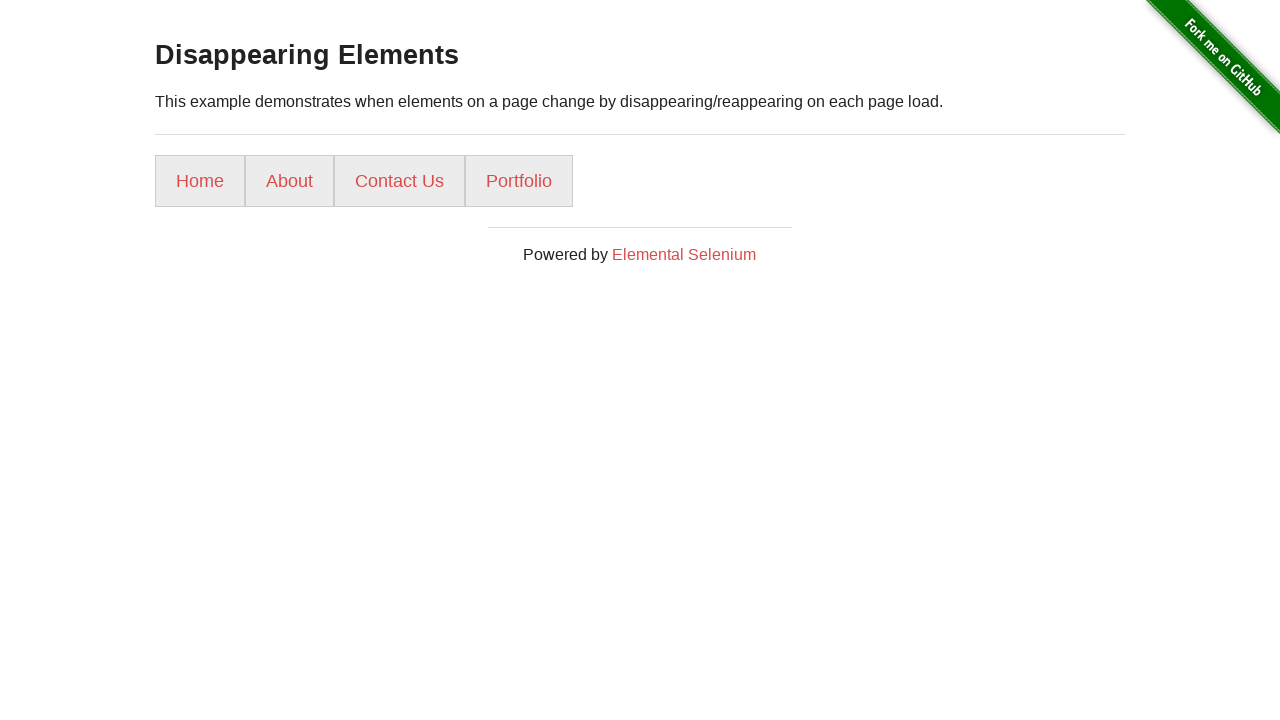

Located all navigation elements (attempt 2)
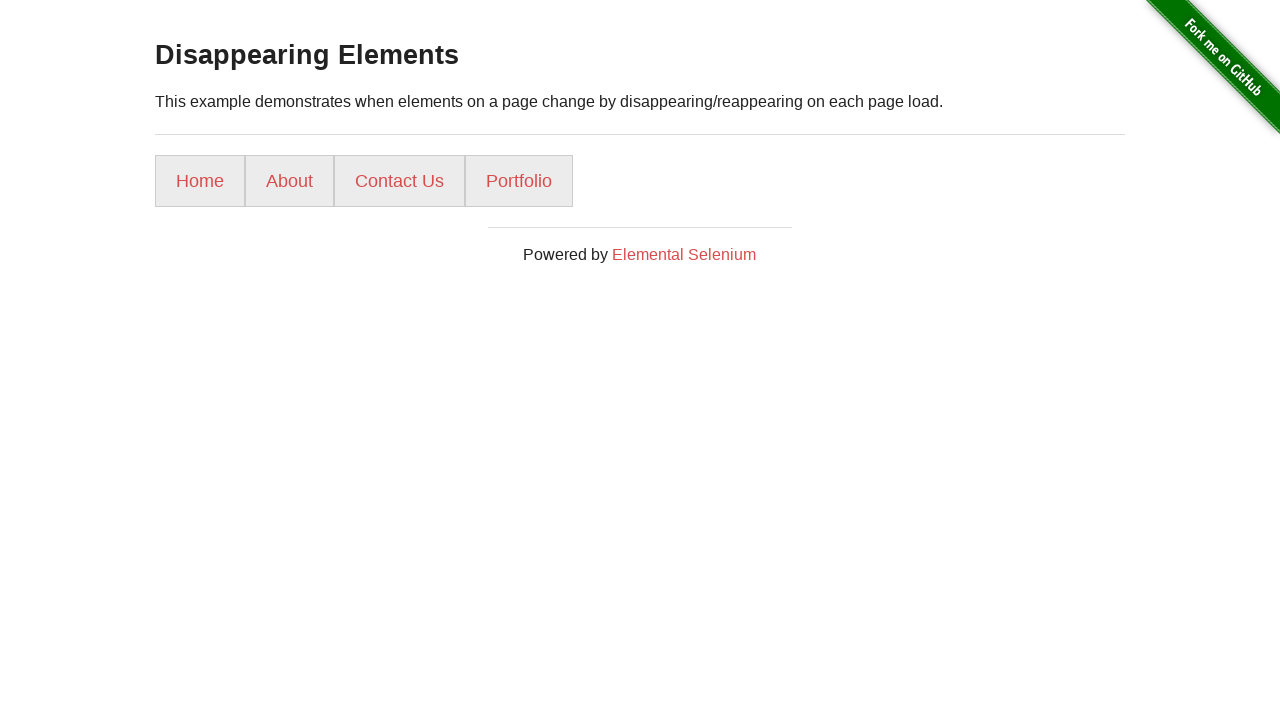

Reloaded page (attempt 2/10)
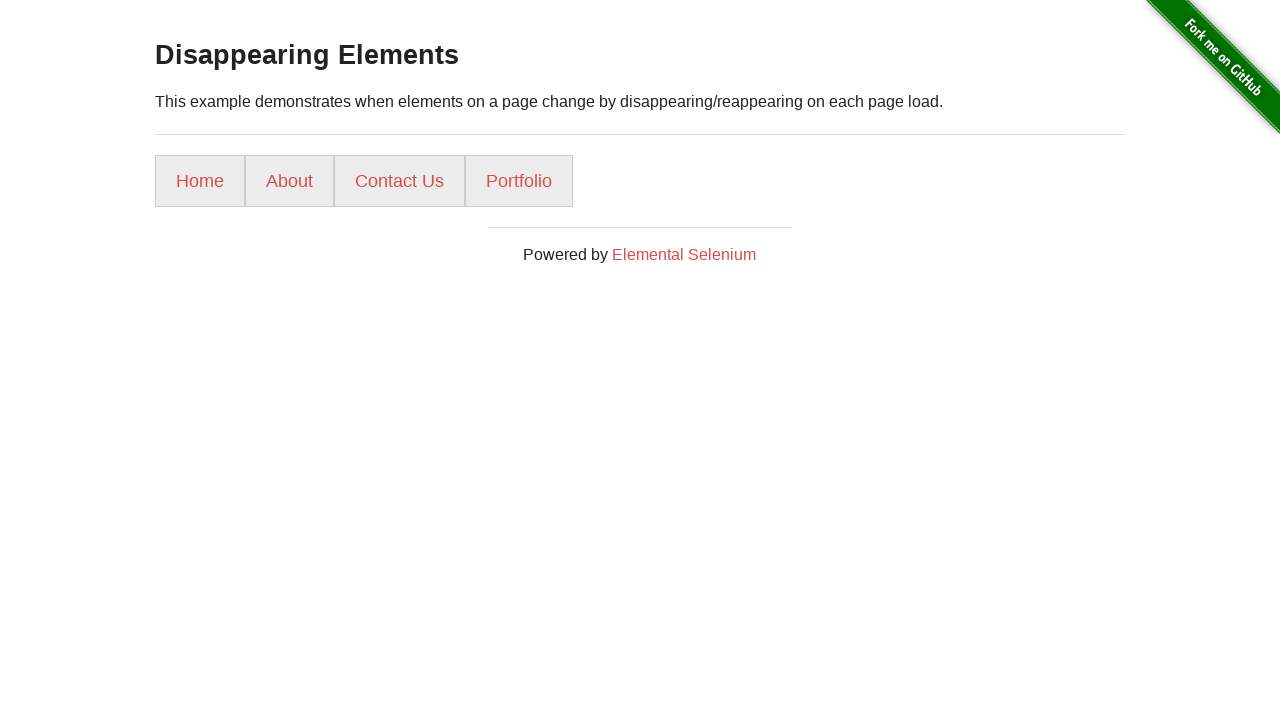

Located all navigation elements (attempt 3)
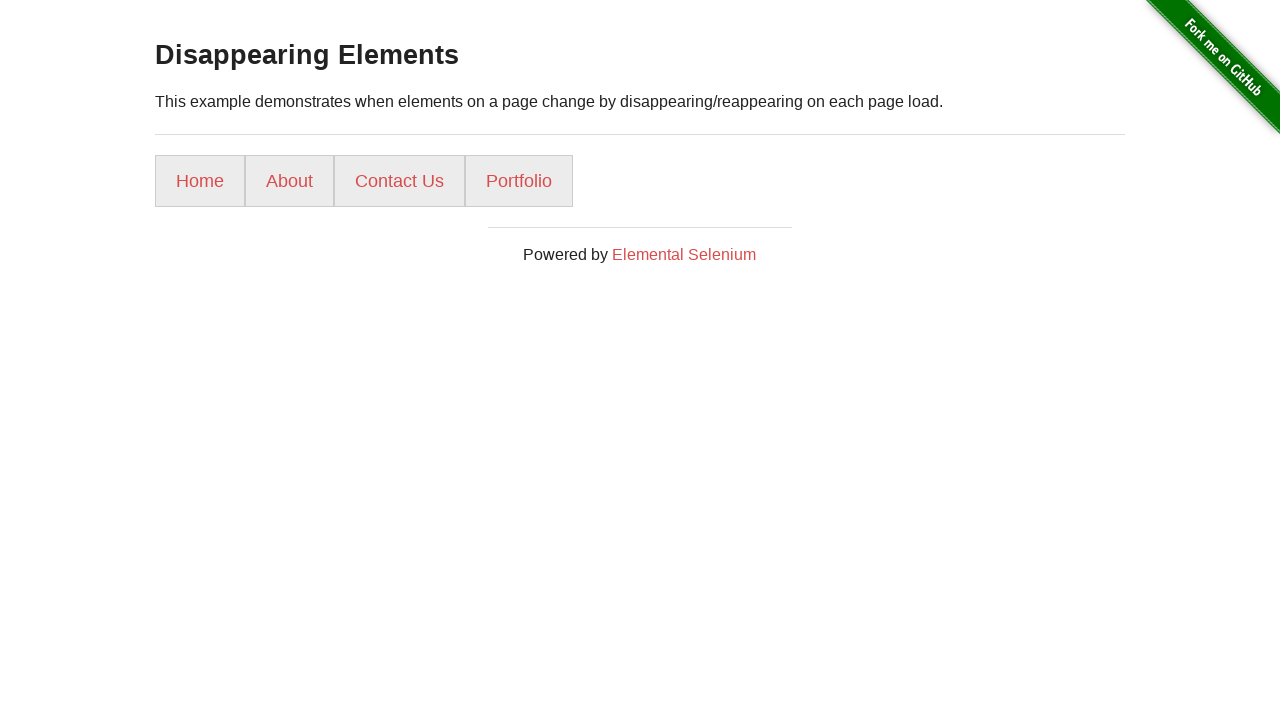

Reloaded page (attempt 3/10)
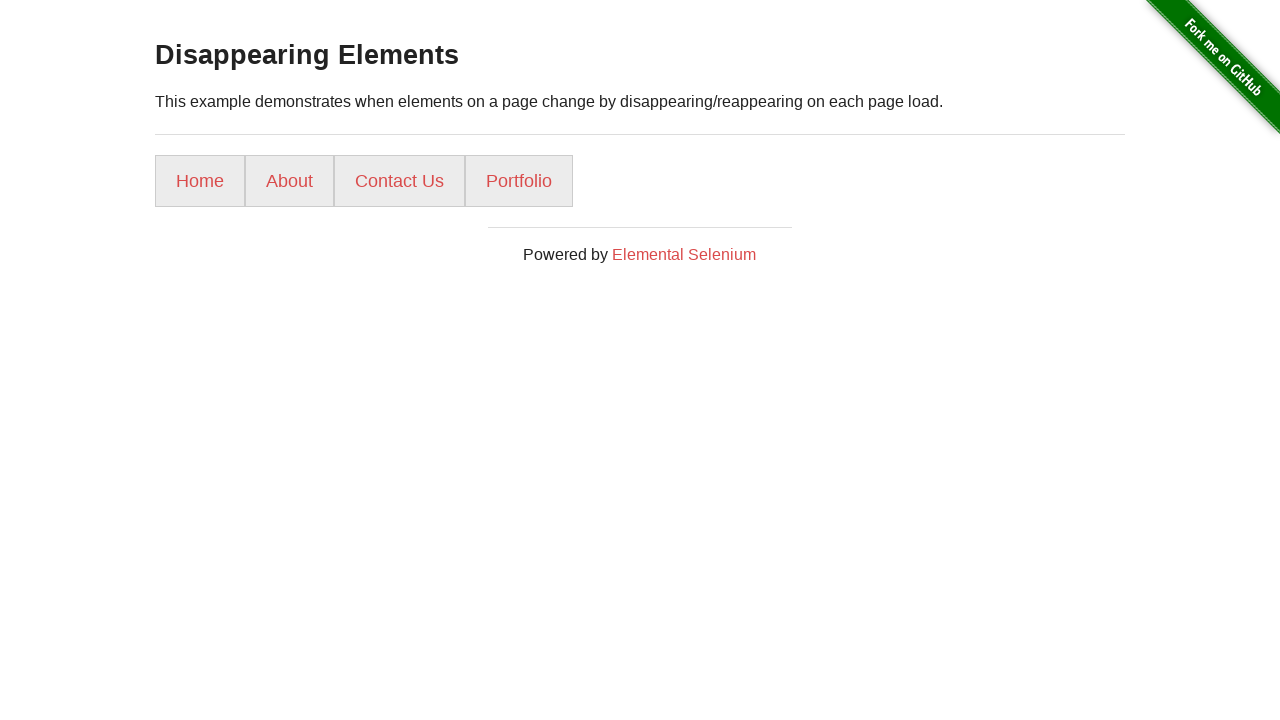

Located all navigation elements (attempt 4)
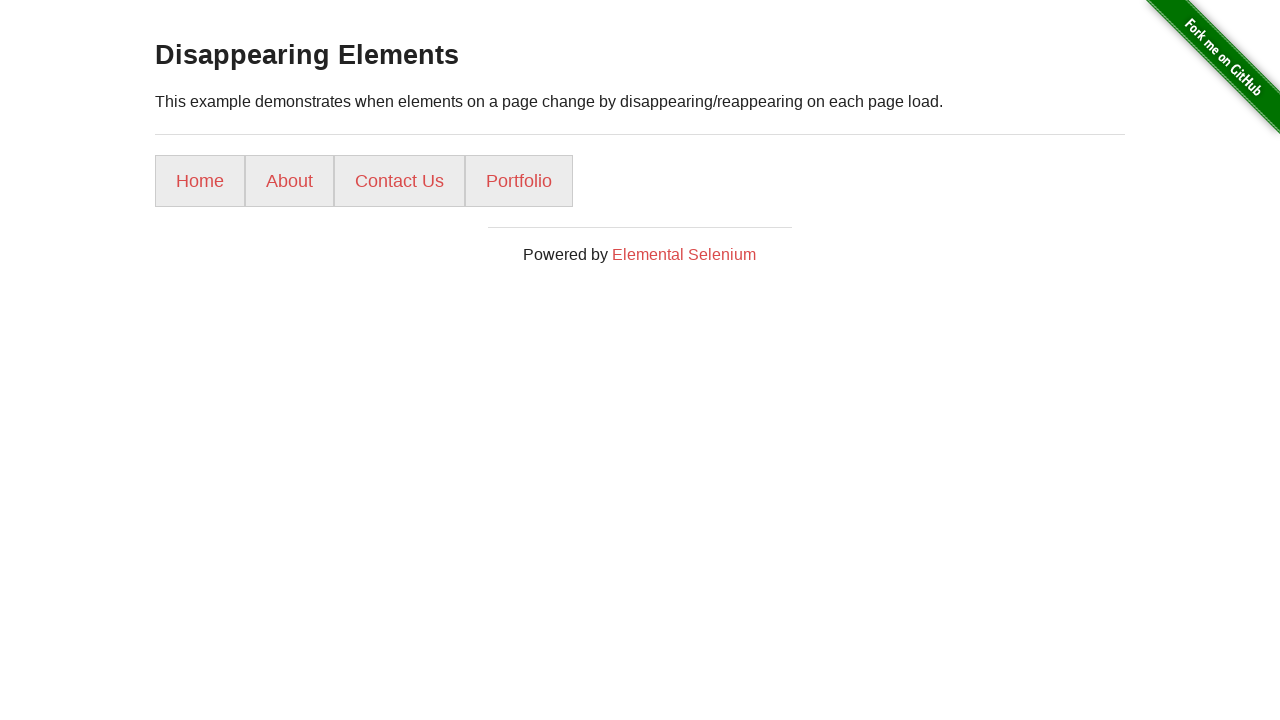

Reloaded page (attempt 4/10)
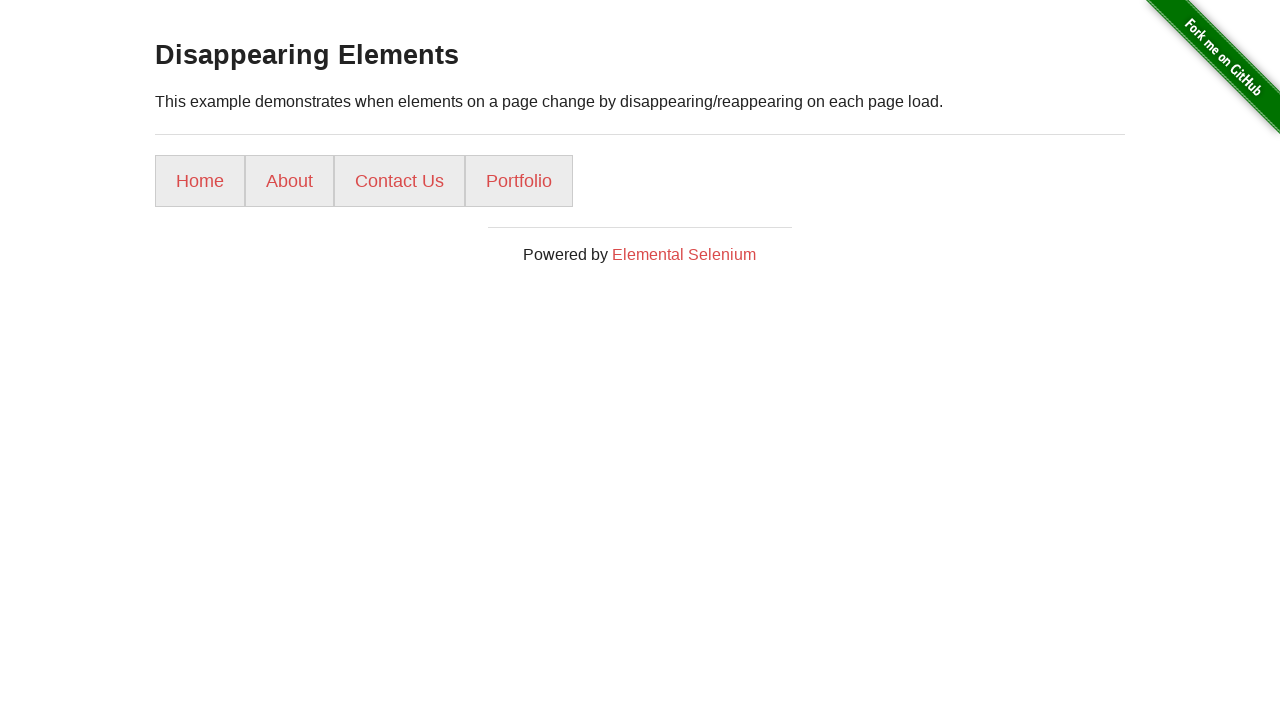

Located all navigation elements (attempt 5)
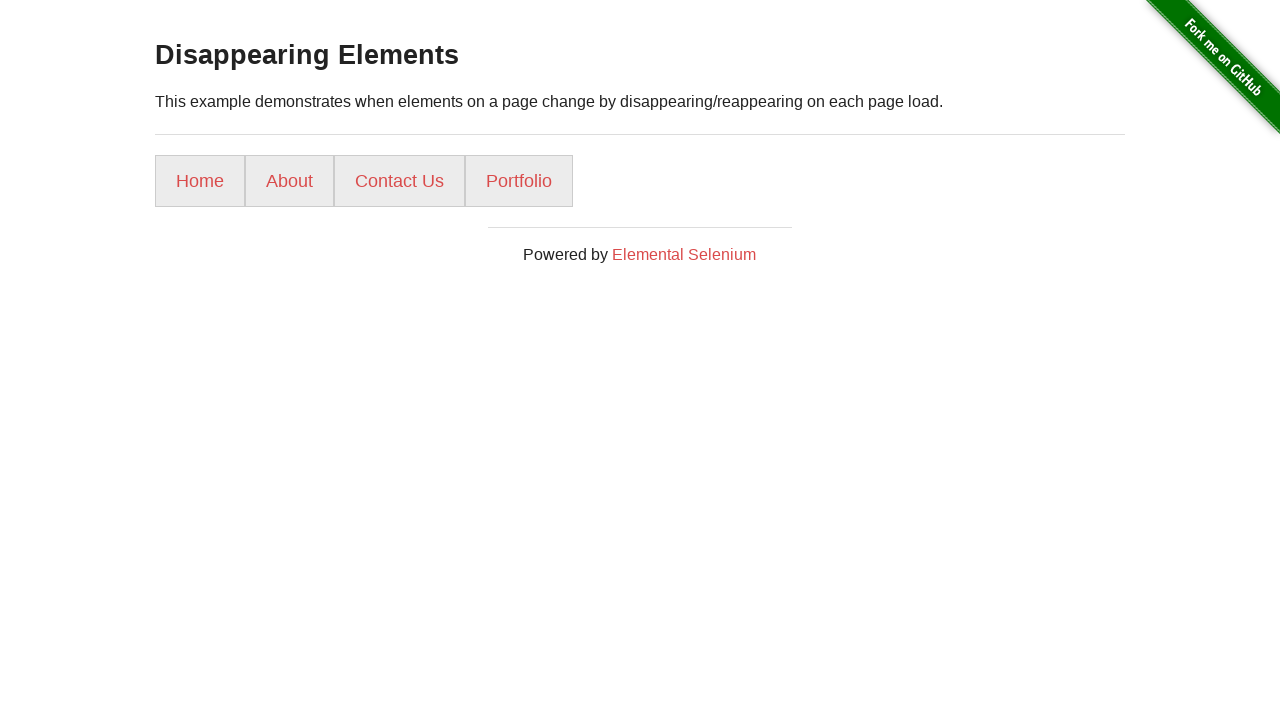

Reloaded page (attempt 5/10)
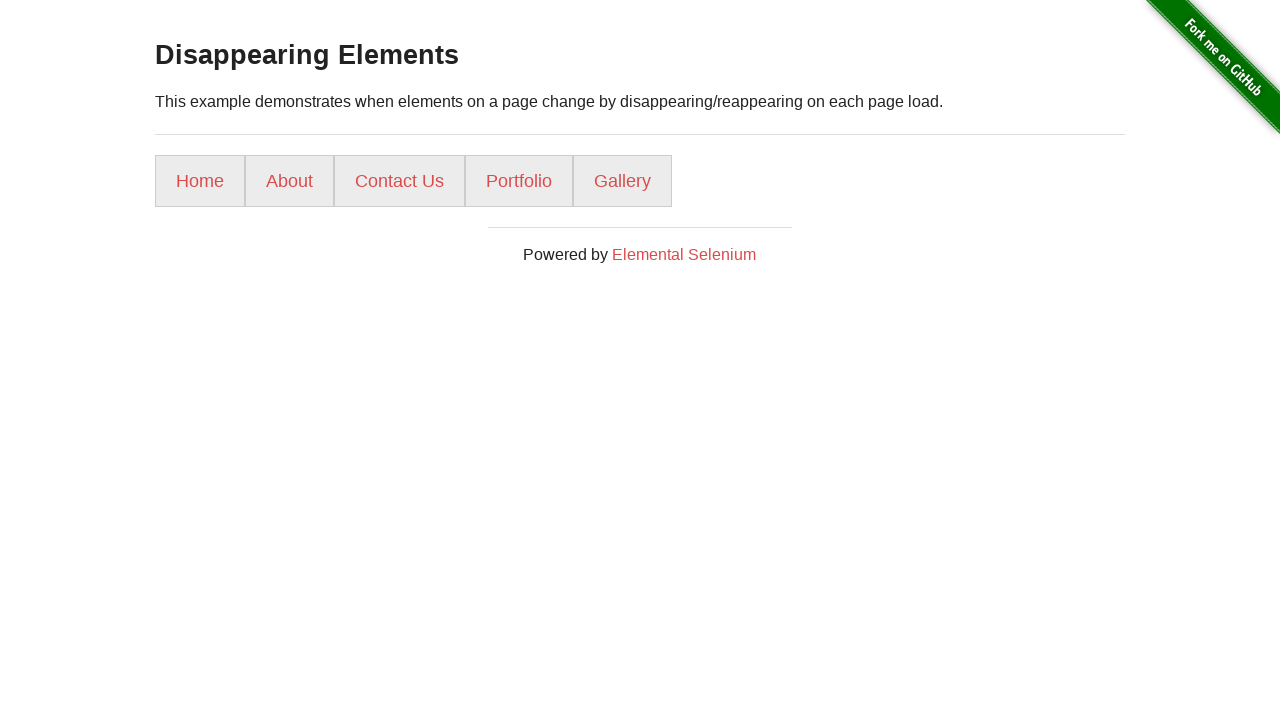

Located all navigation elements (attempt 6)
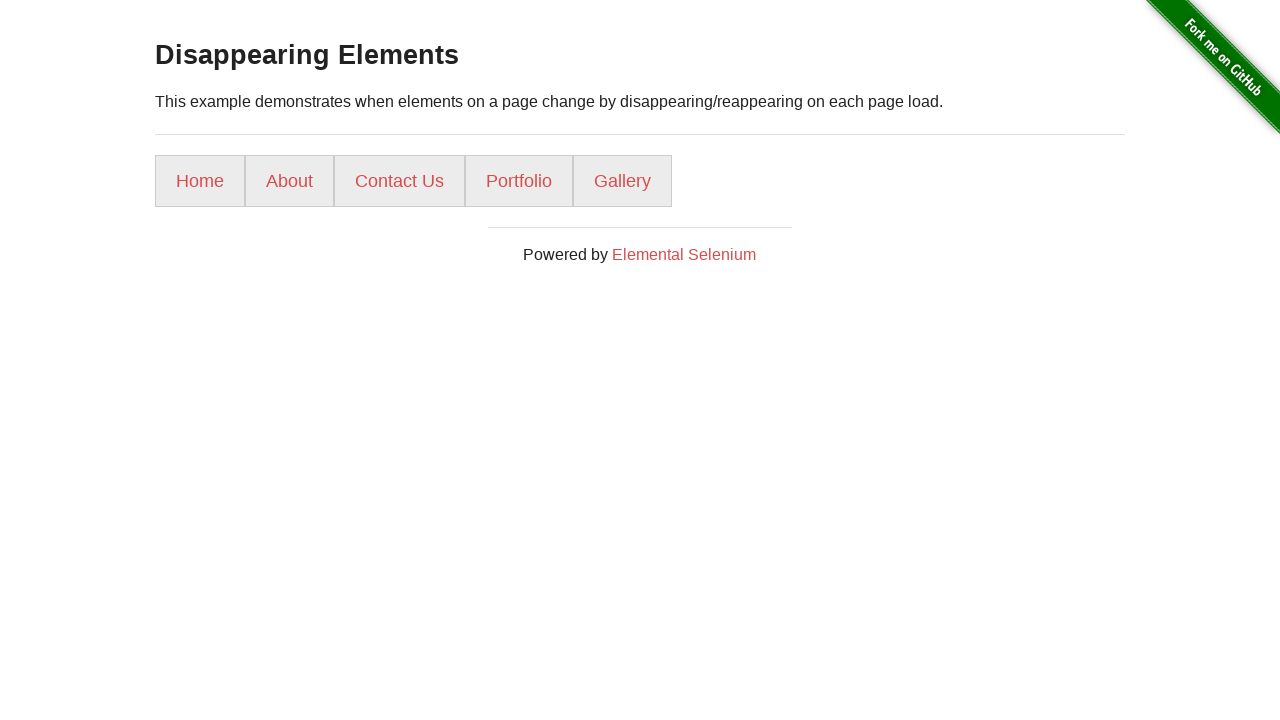

Found all 5 navigation elements
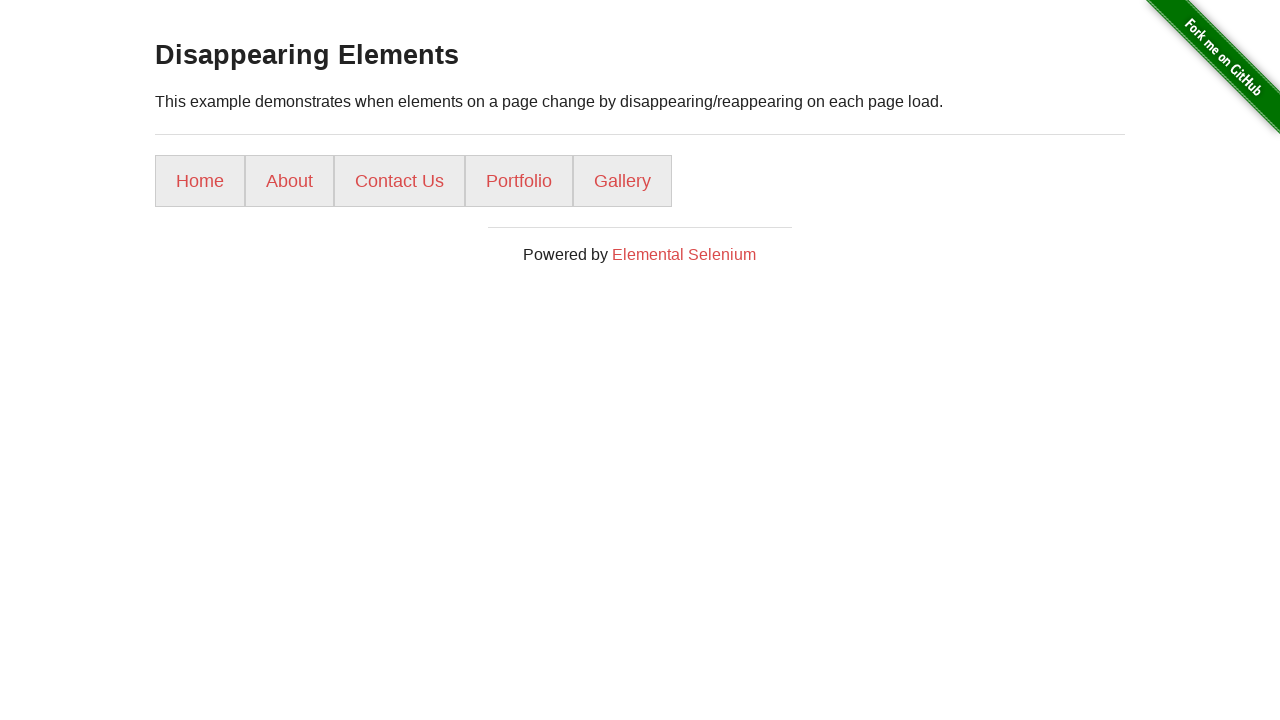

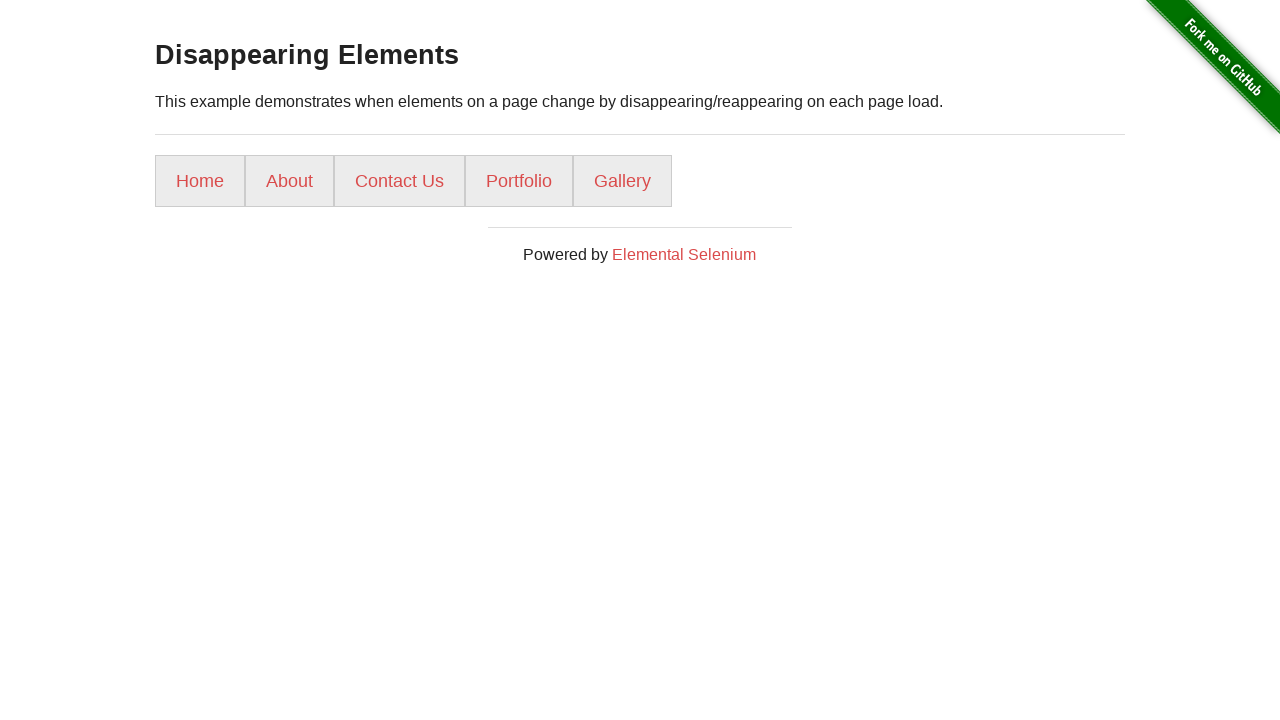